Tests detection of hidden elements on a page by checking if a hidden paragraph element is displayed.

Starting URL: https://www.automationtesting.co.uk/hiddenElements.html

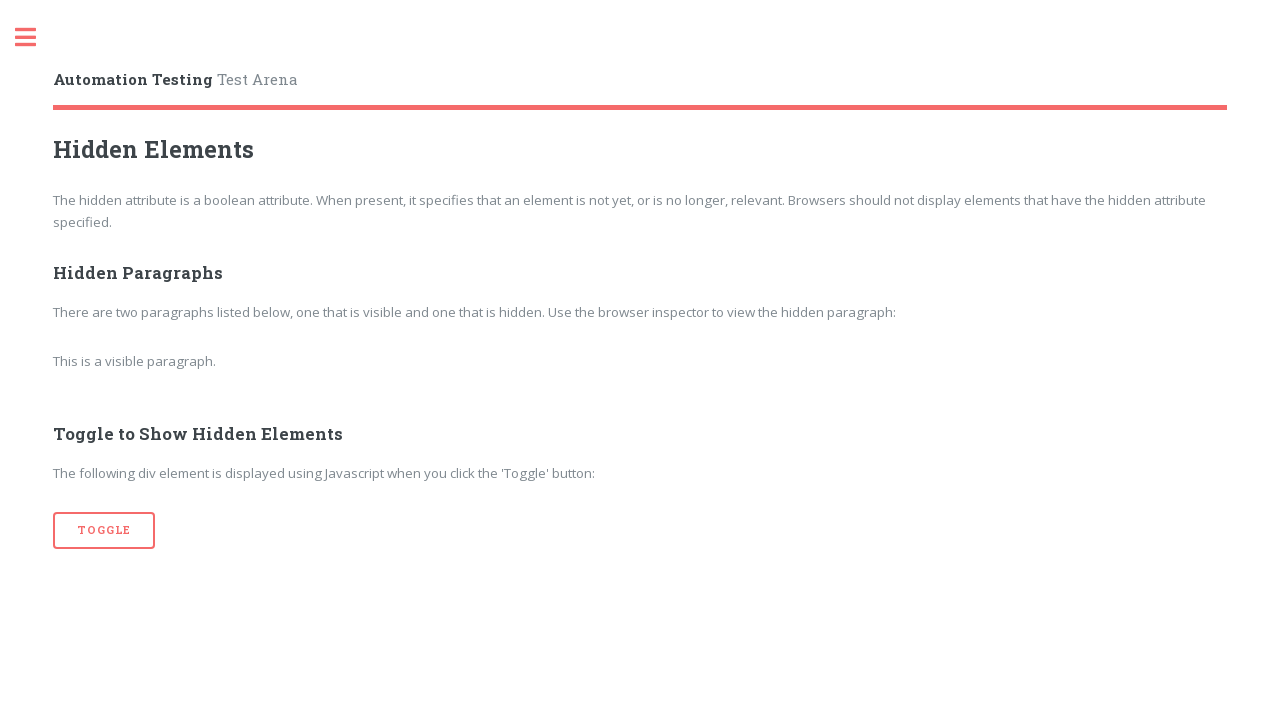

Navigated to hidden elements test page
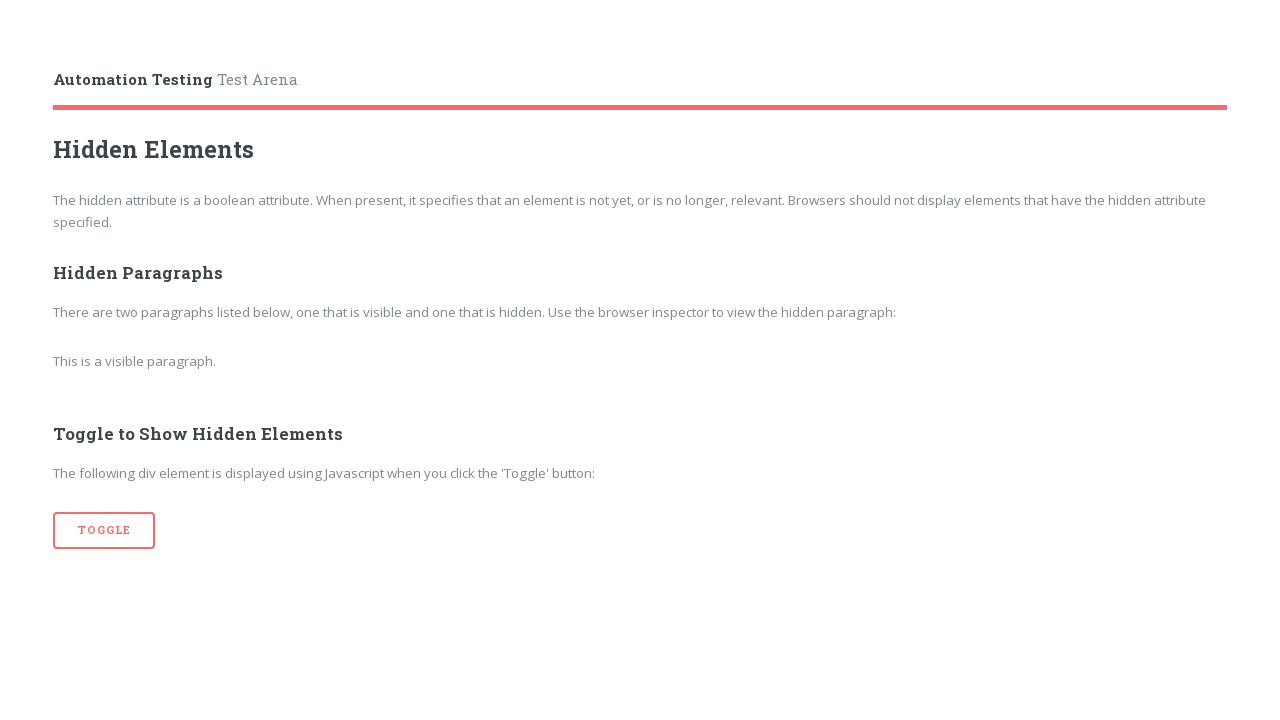

Checked if hidden paragraph element is displayed
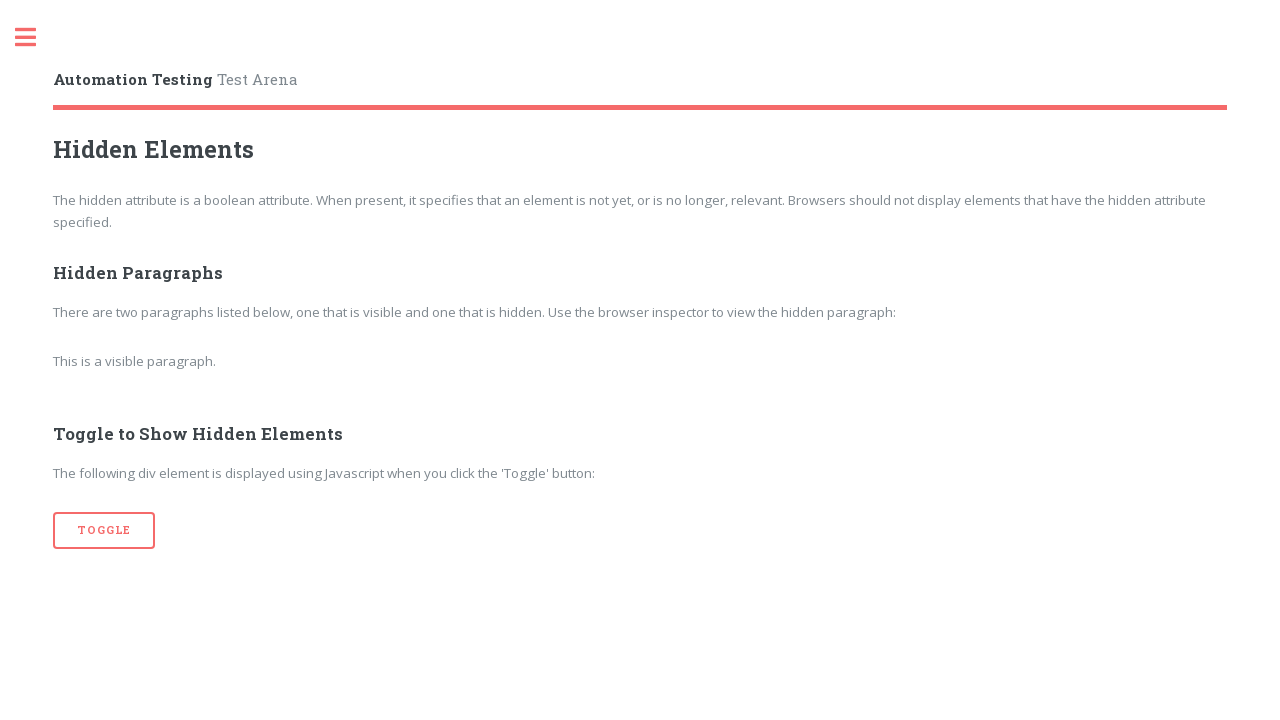

Hidden element visibility result: False
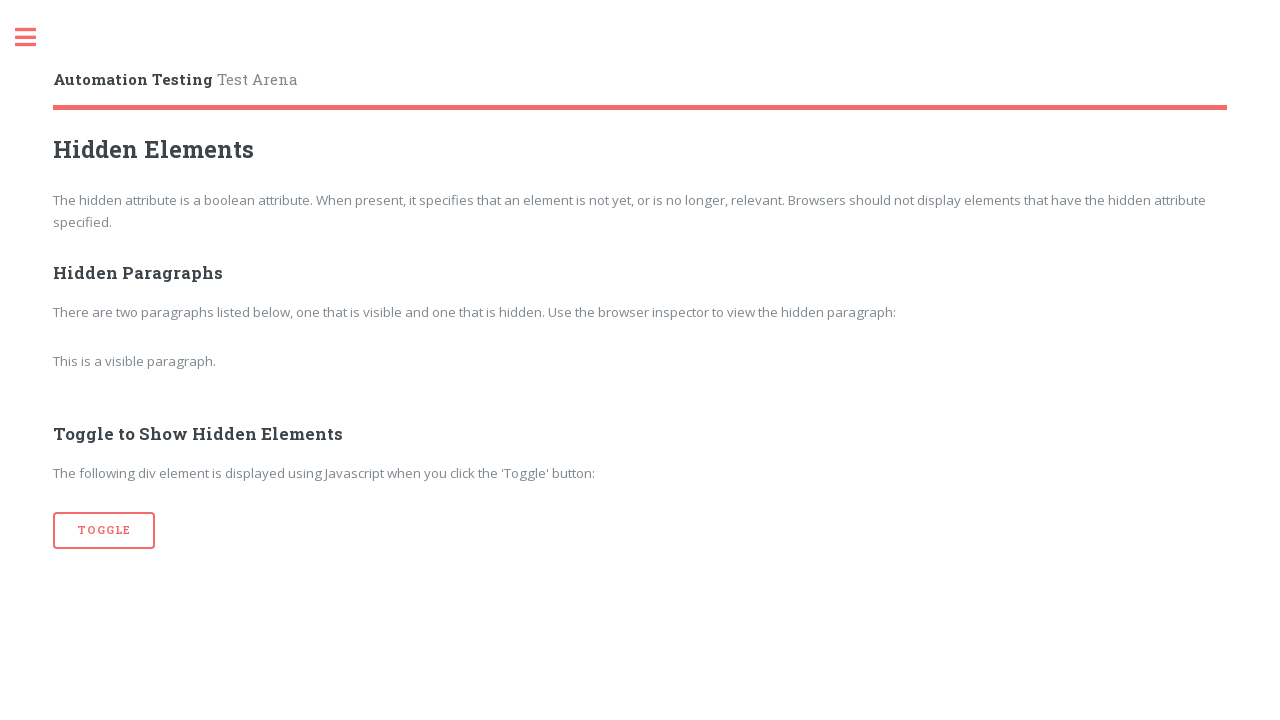

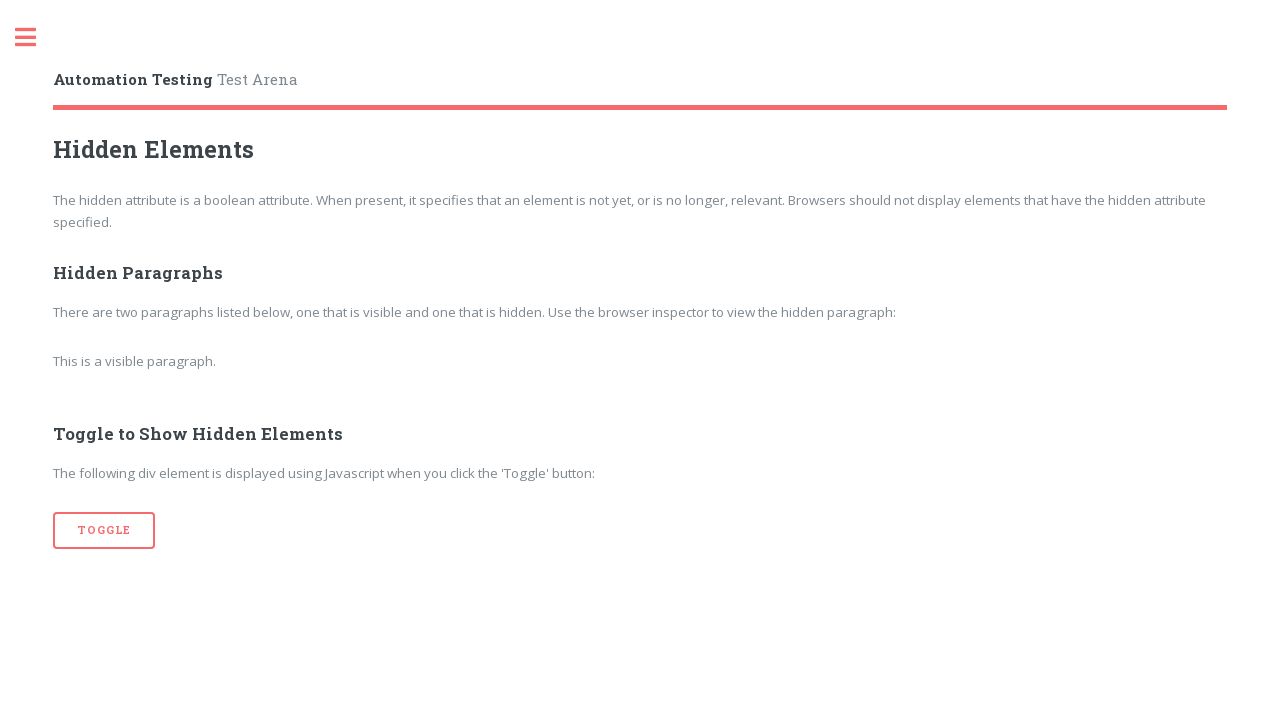